Tests the add/remove elements functionality by clicking the "Add Element" button twice to create two delete buttons, then clicking one delete button and verifying only one remains.

Starting URL: https://the-internet.herokuapp.com/add_remove_elements/

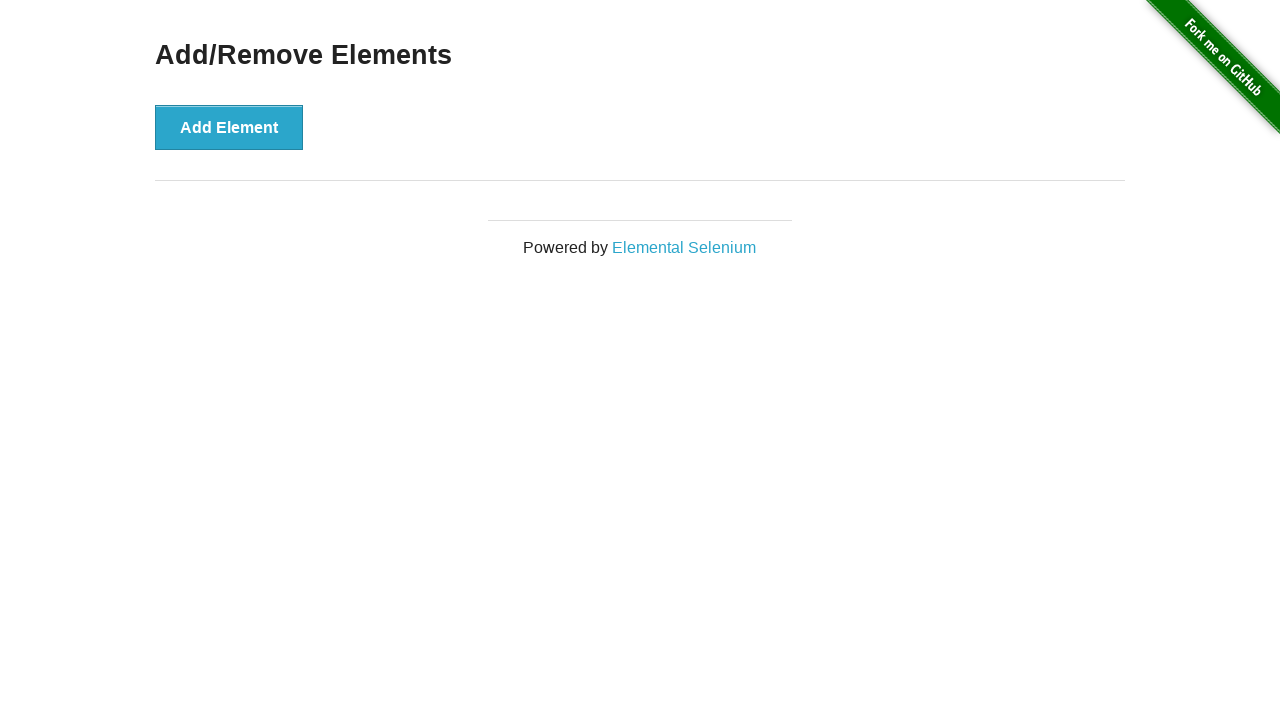

Clicked 'Add Element' button first time at (229, 127) on xpath=//button[text()='Add Element']
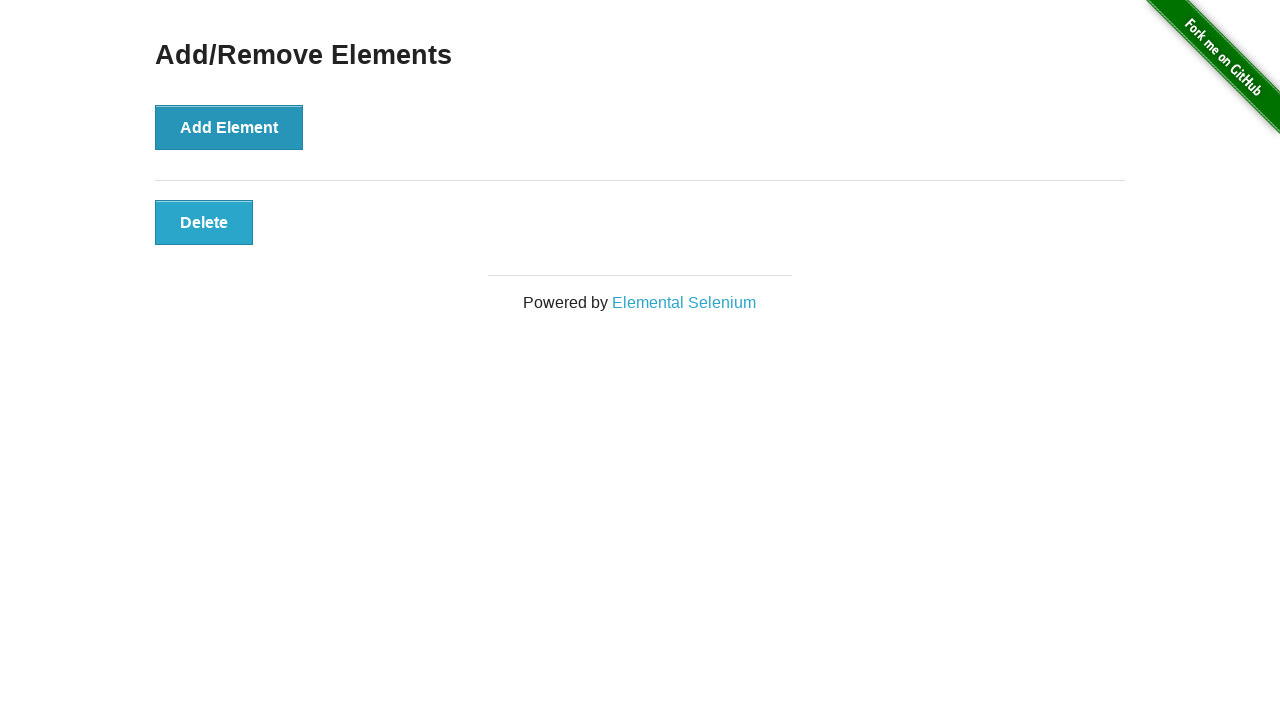

Clicked 'Add Element' button second time at (229, 127) on xpath=//button[text()='Add Element']
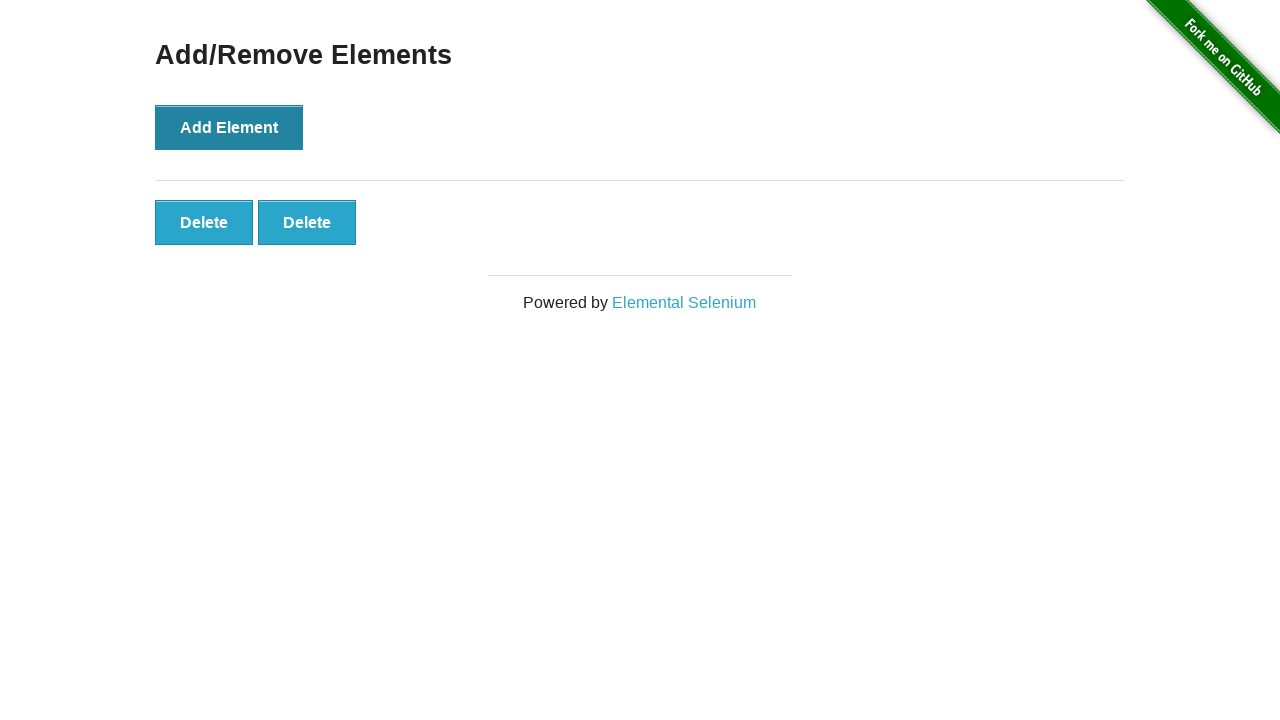

Located delete buttons on page
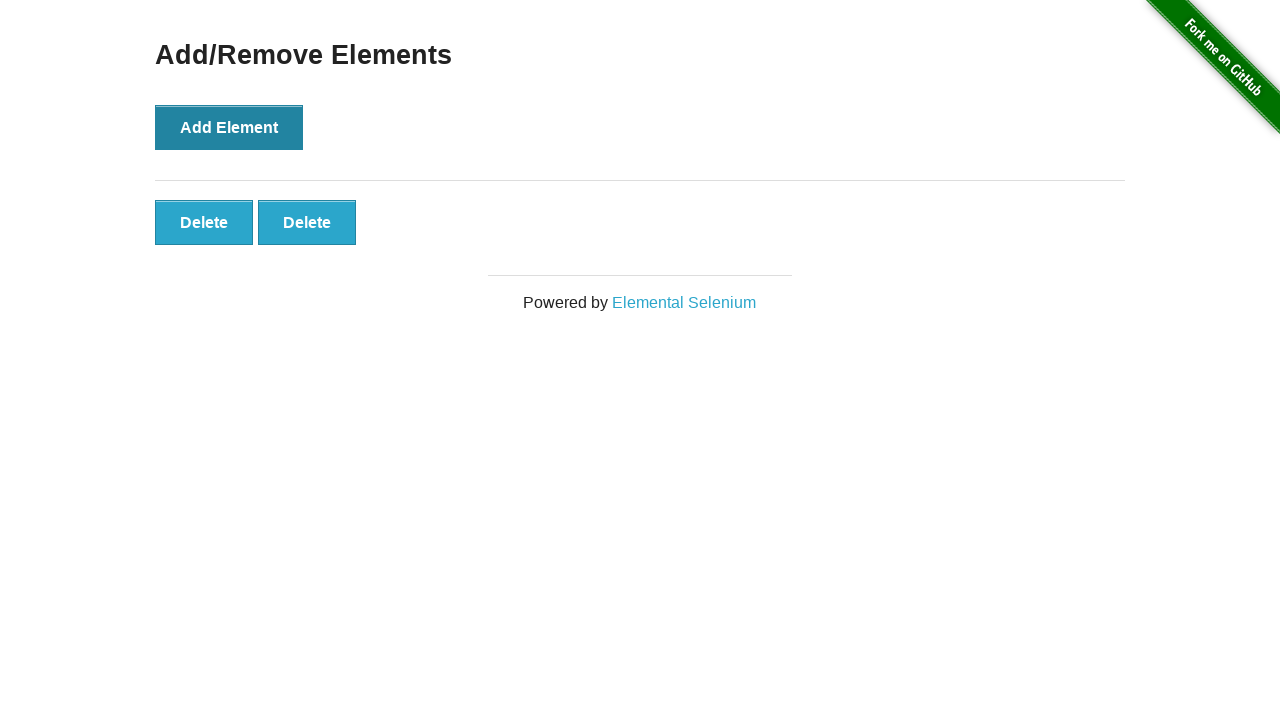

Verified two delete buttons exist
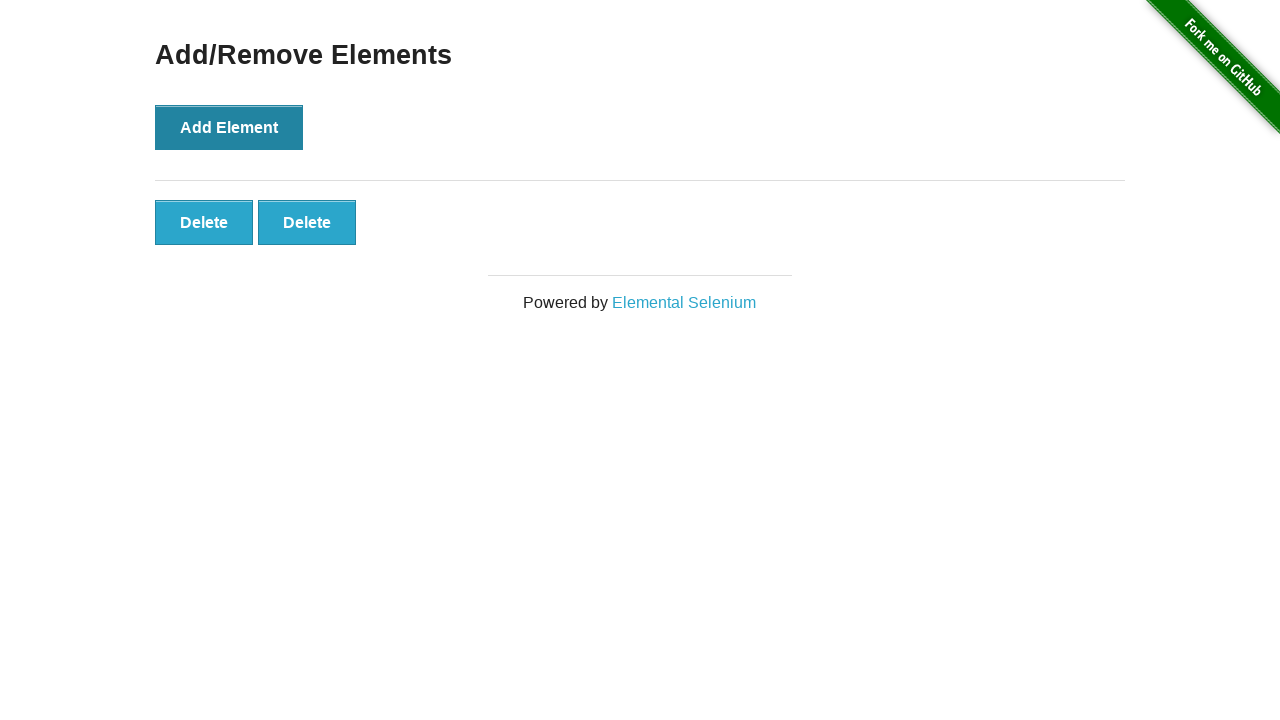

Clicked second delete button to remove it at (307, 222) on xpath=//button[text()='Delete'] >> nth=1
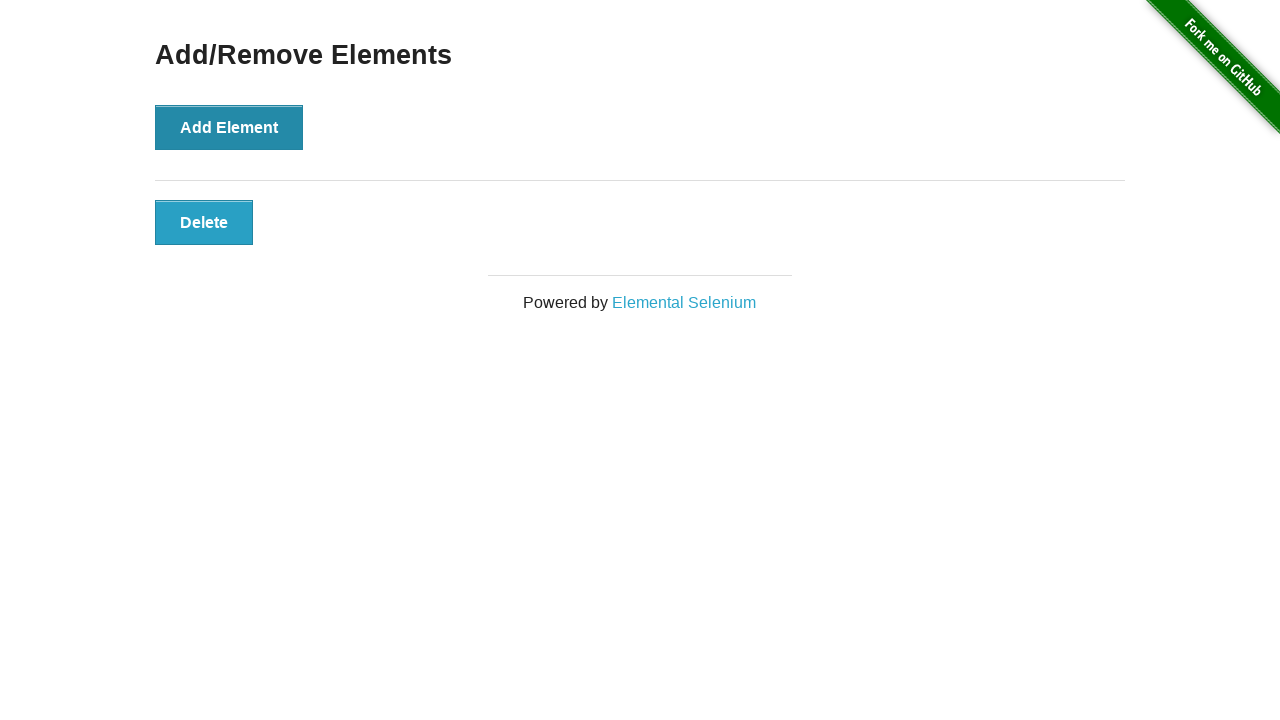

Located remaining delete buttons
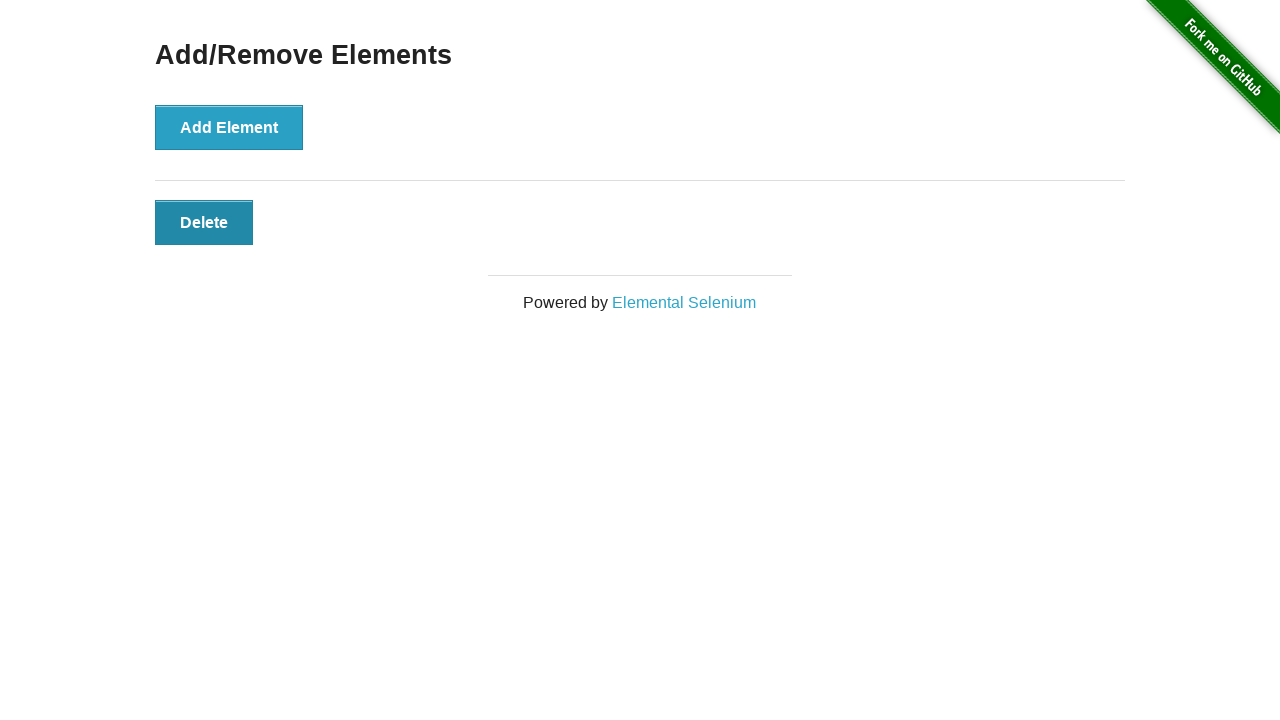

Verified only one delete button remains
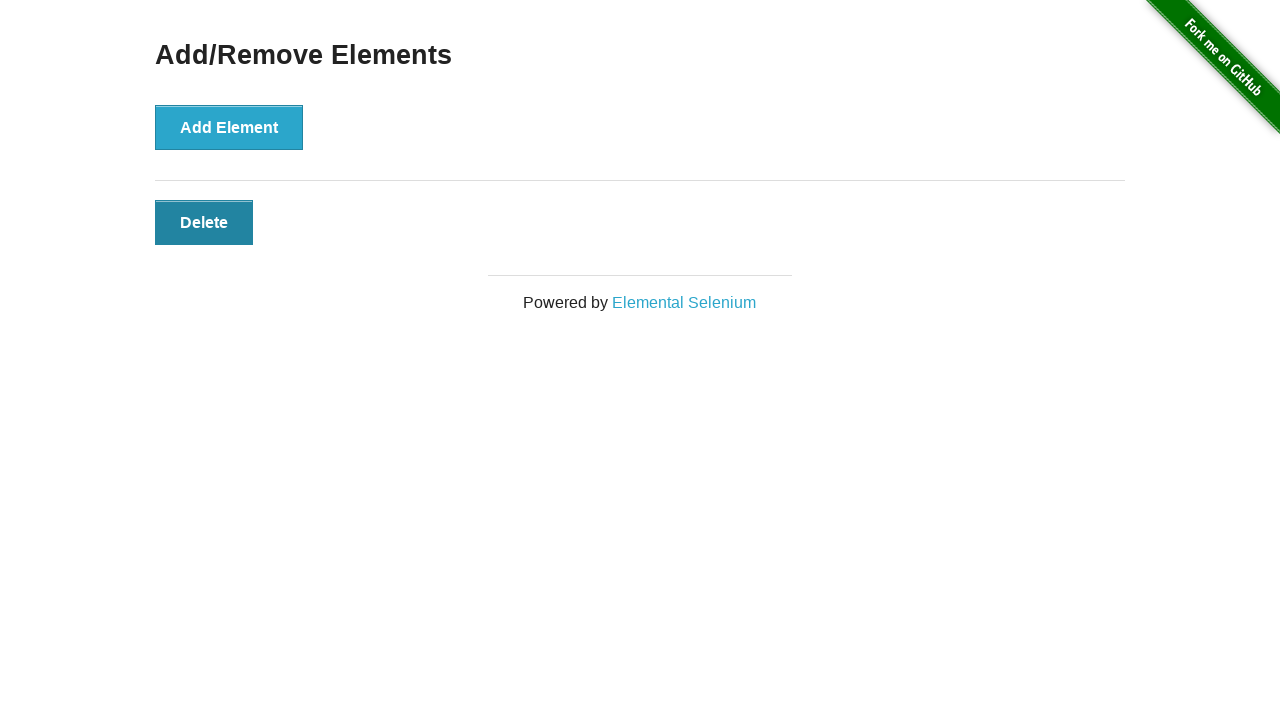

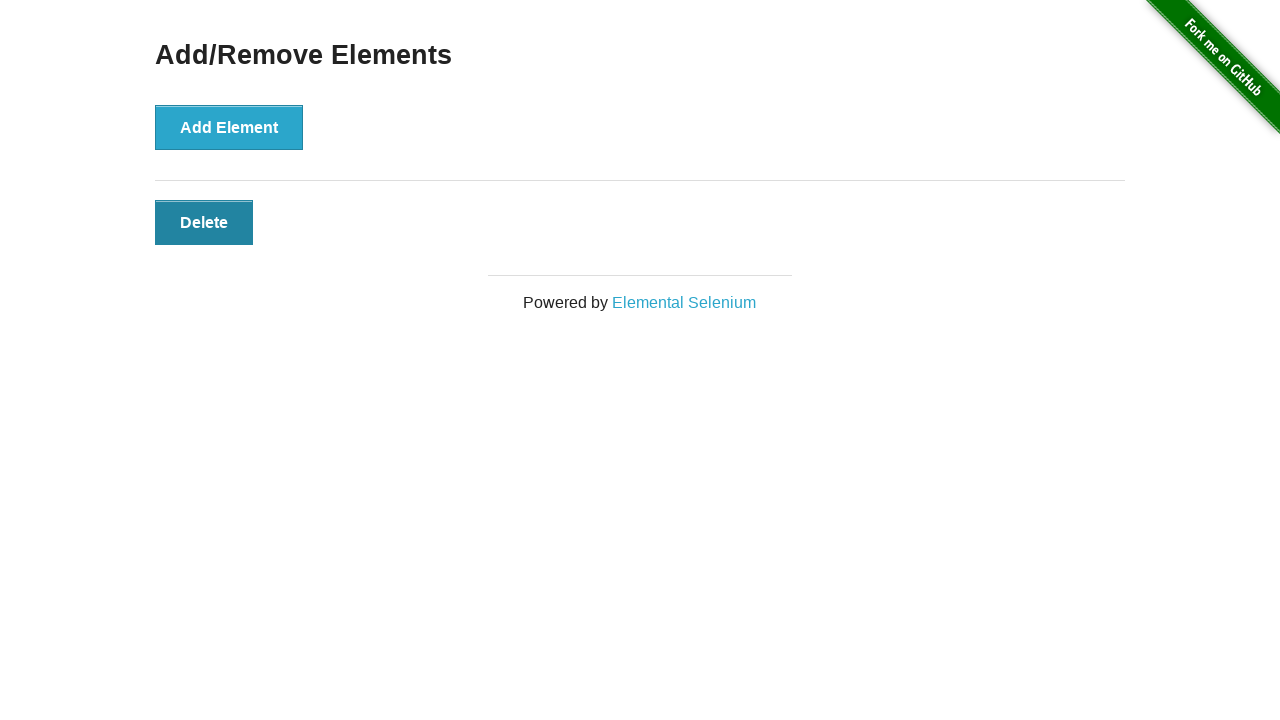